Tests filtering to display only completed items

Starting URL: https://demo.playwright.dev/todomvc

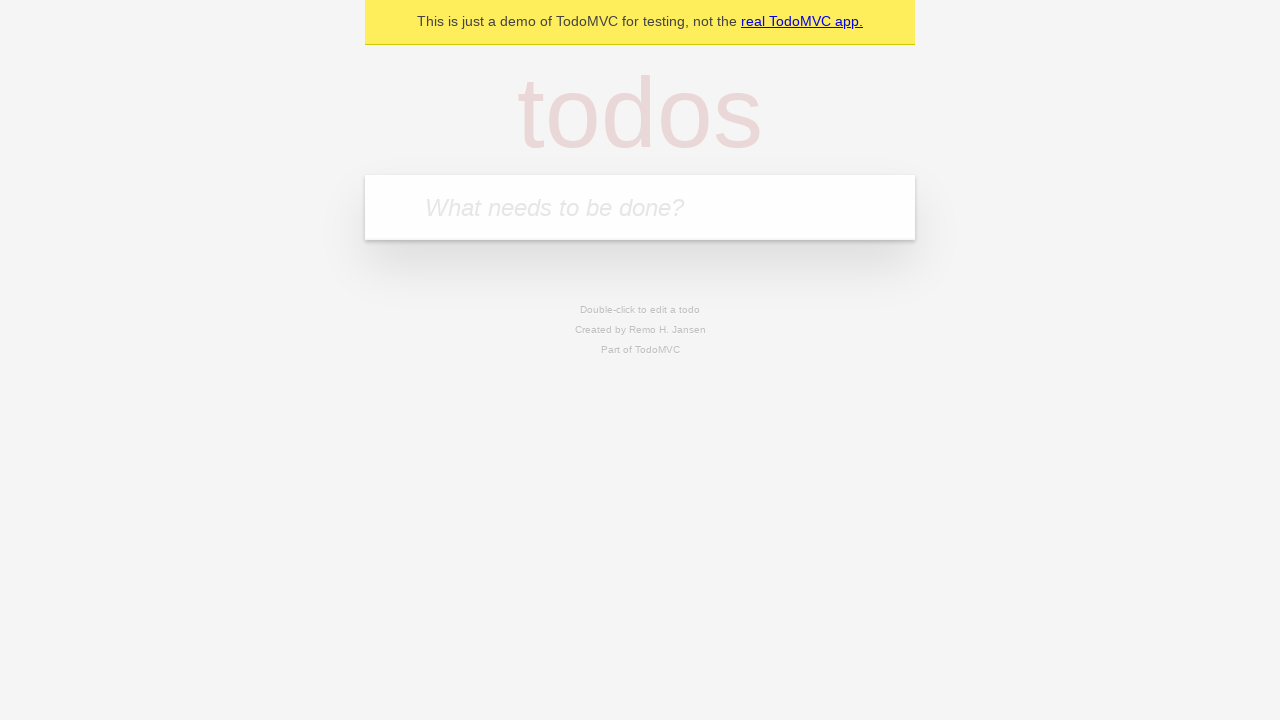

Filled new todo input with 'buy some cheese' on .new-todo
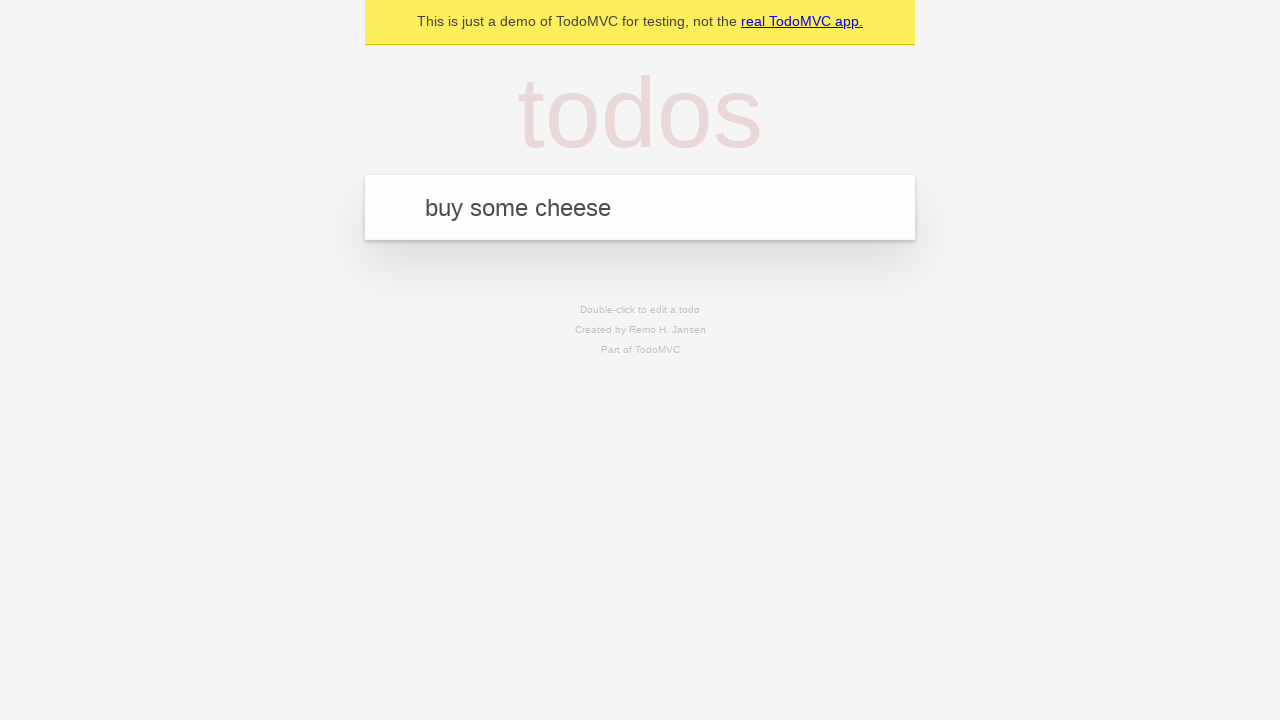

Pressed Enter to add first todo item on .new-todo
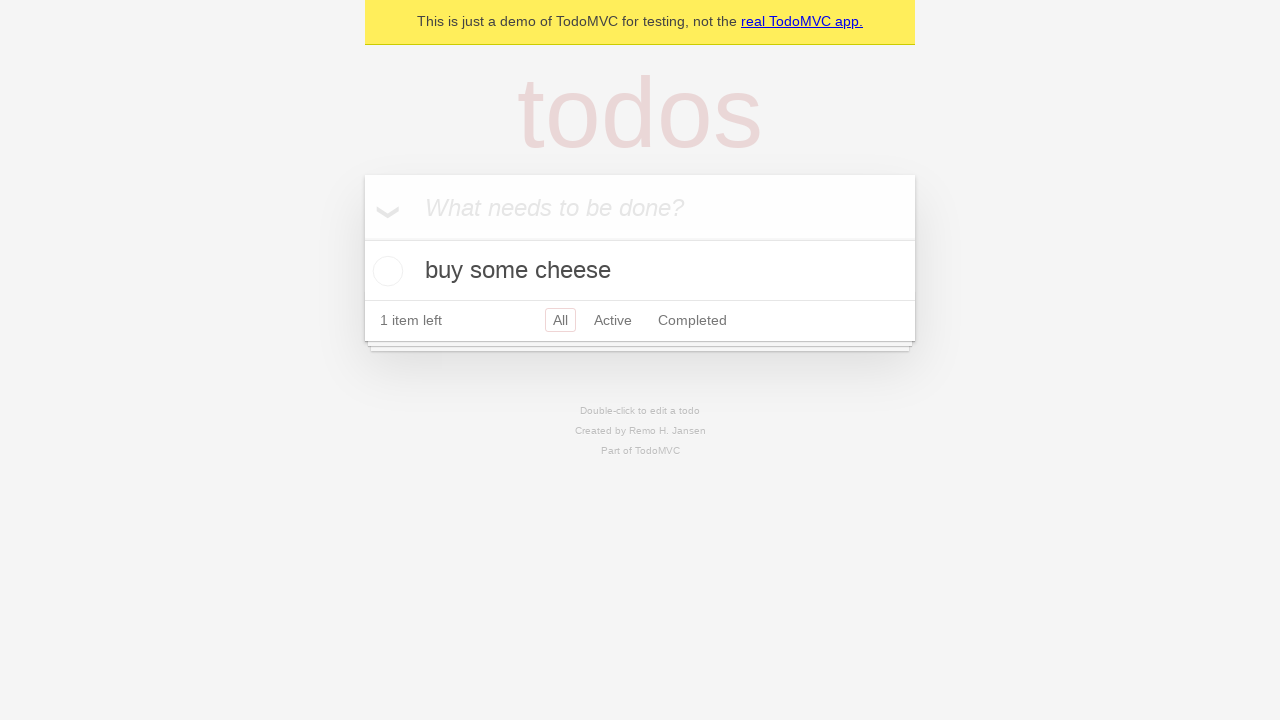

Filled new todo input with 'feed the cat' on .new-todo
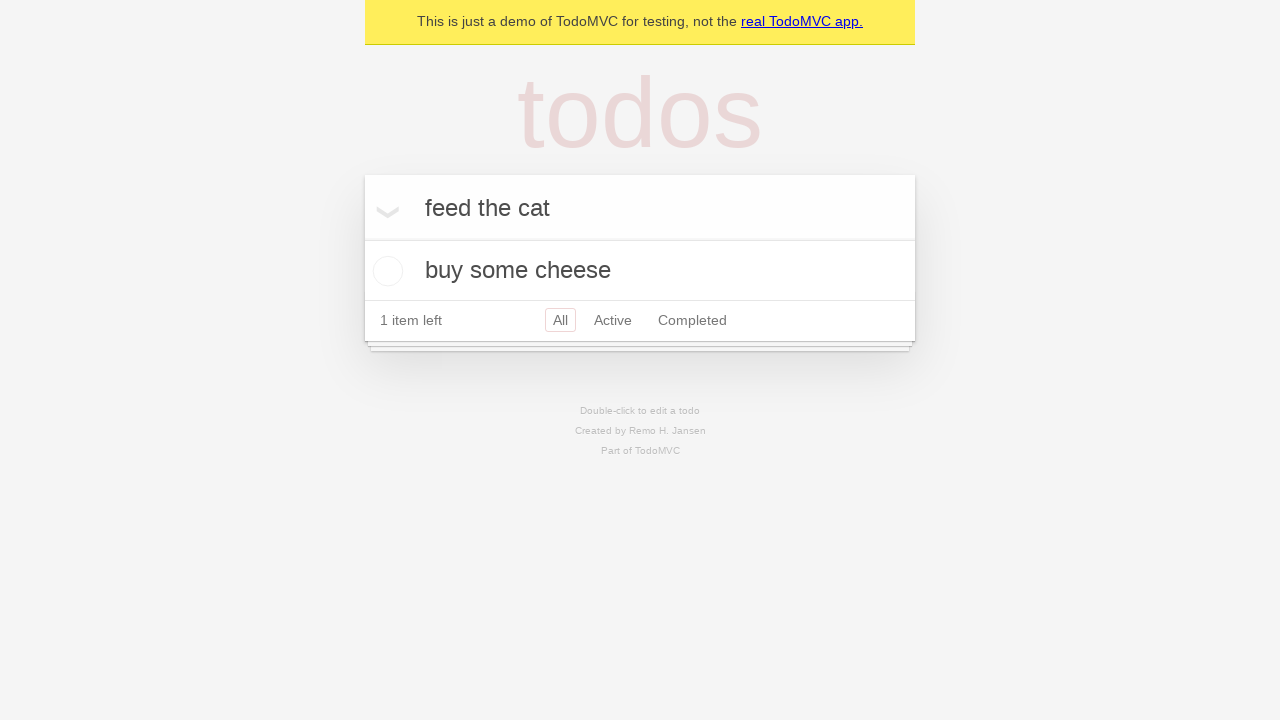

Pressed Enter to add second todo item on .new-todo
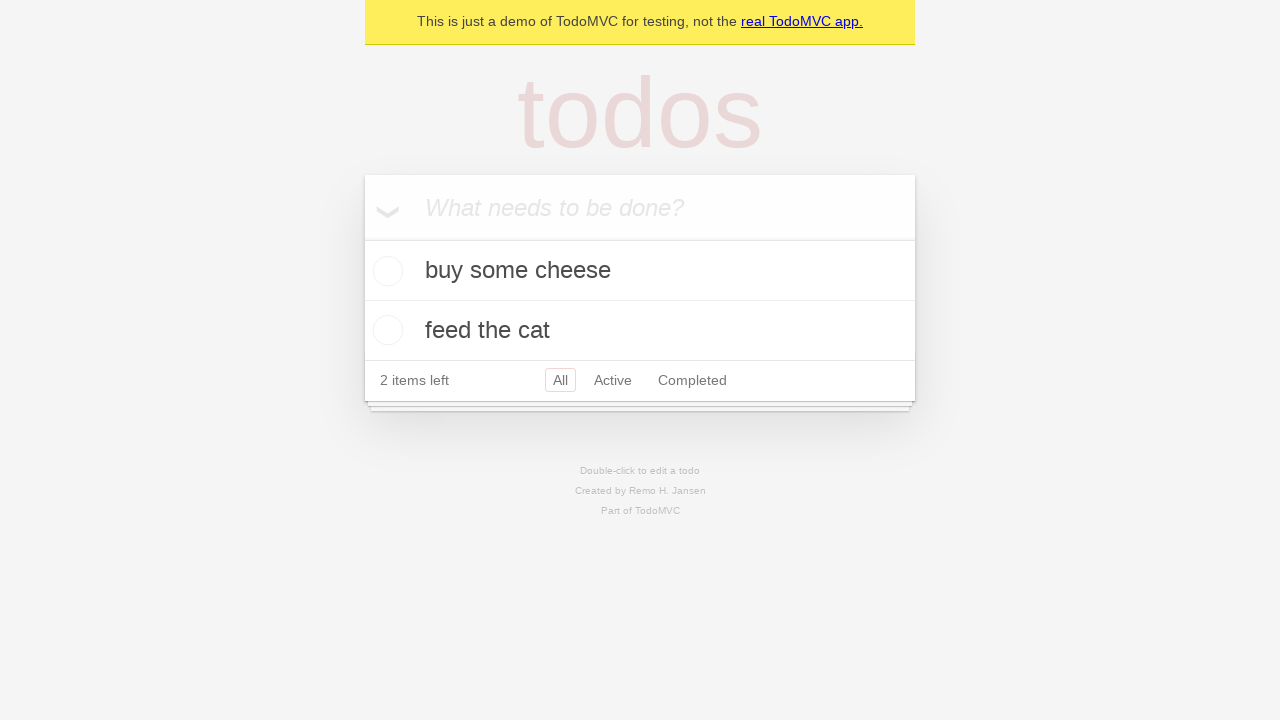

Filled new todo input with 'book a doctors appointment' on .new-todo
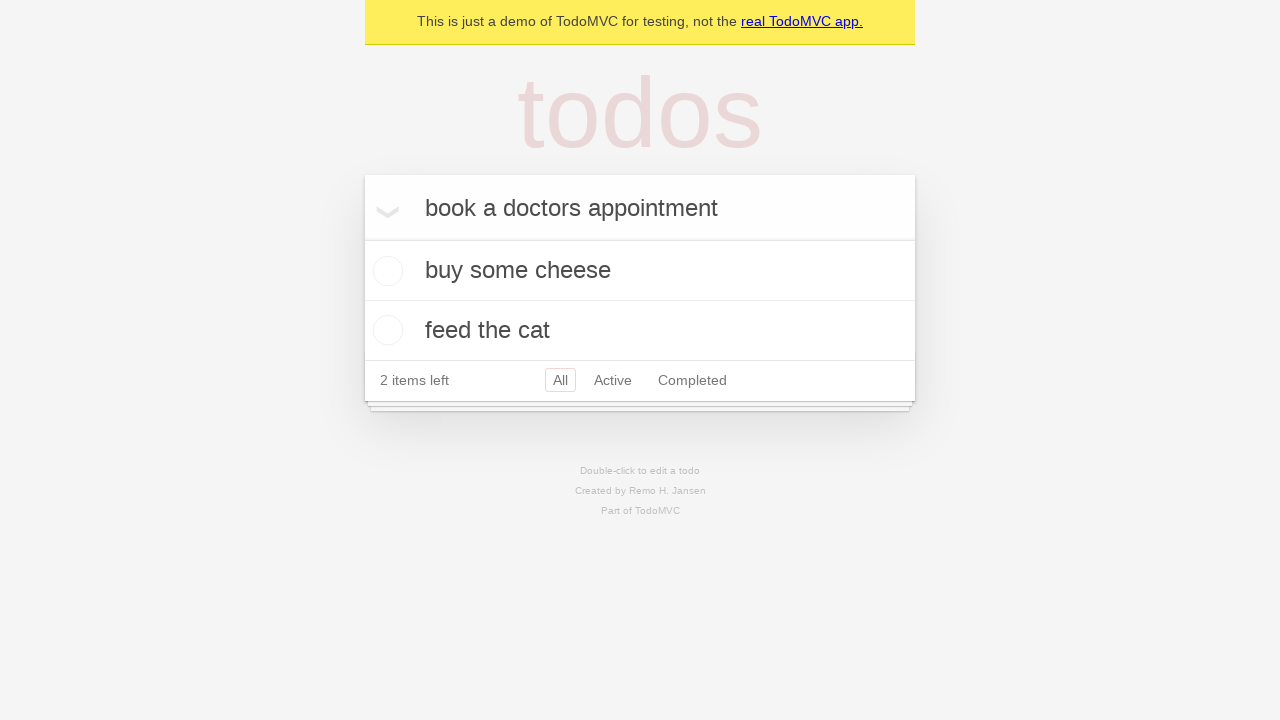

Pressed Enter to add third todo item on .new-todo
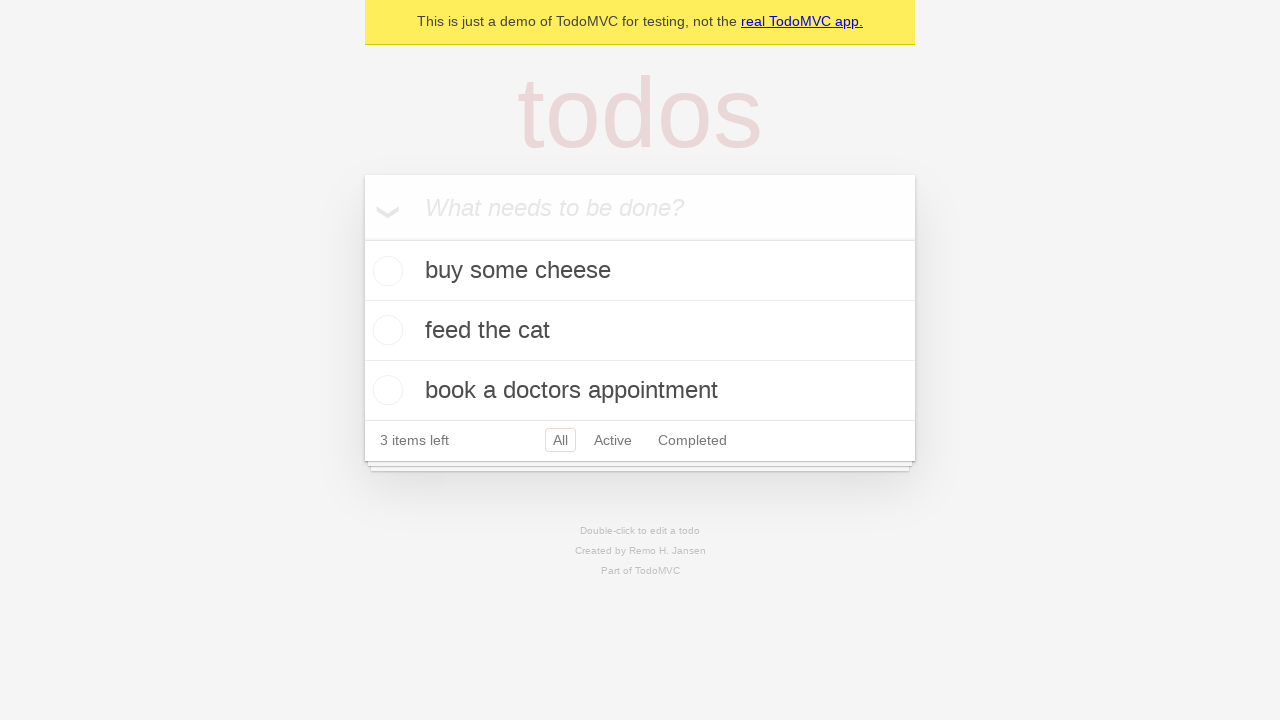

Waited for all three todo items to be loaded
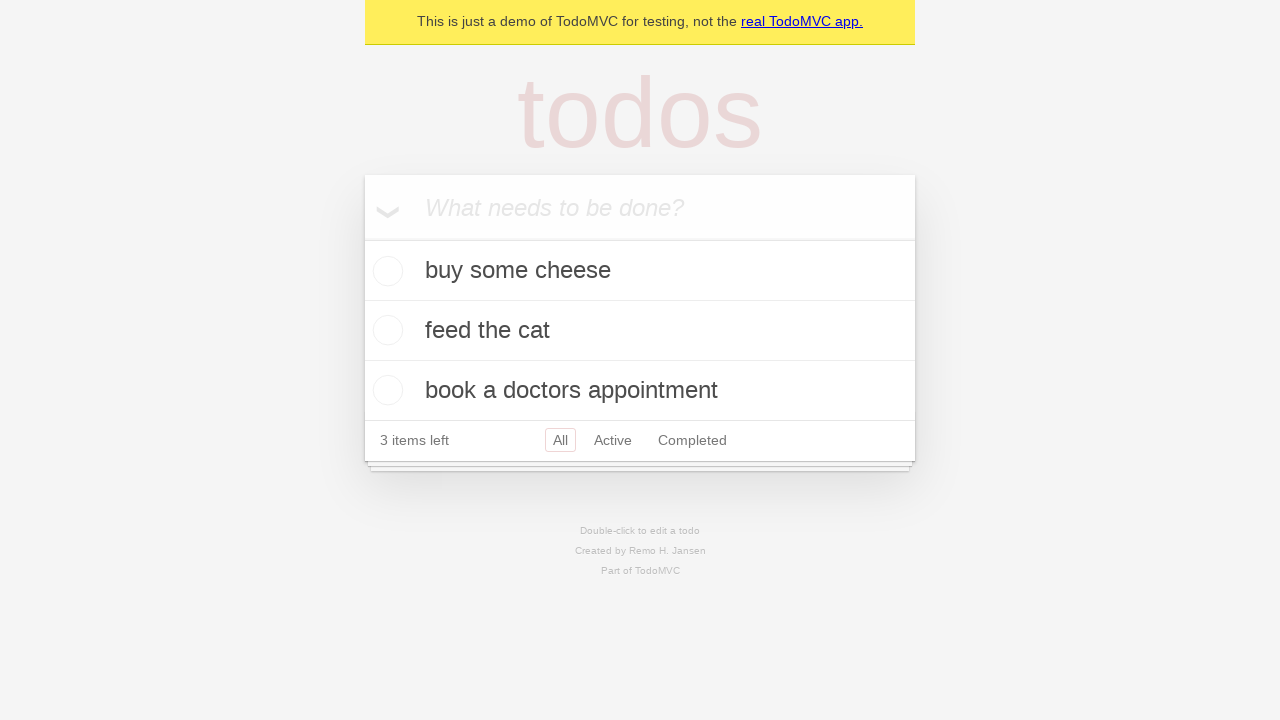

Checked the second todo item to mark it as completed at (385, 330) on .todo-list li .toggle >> nth=1
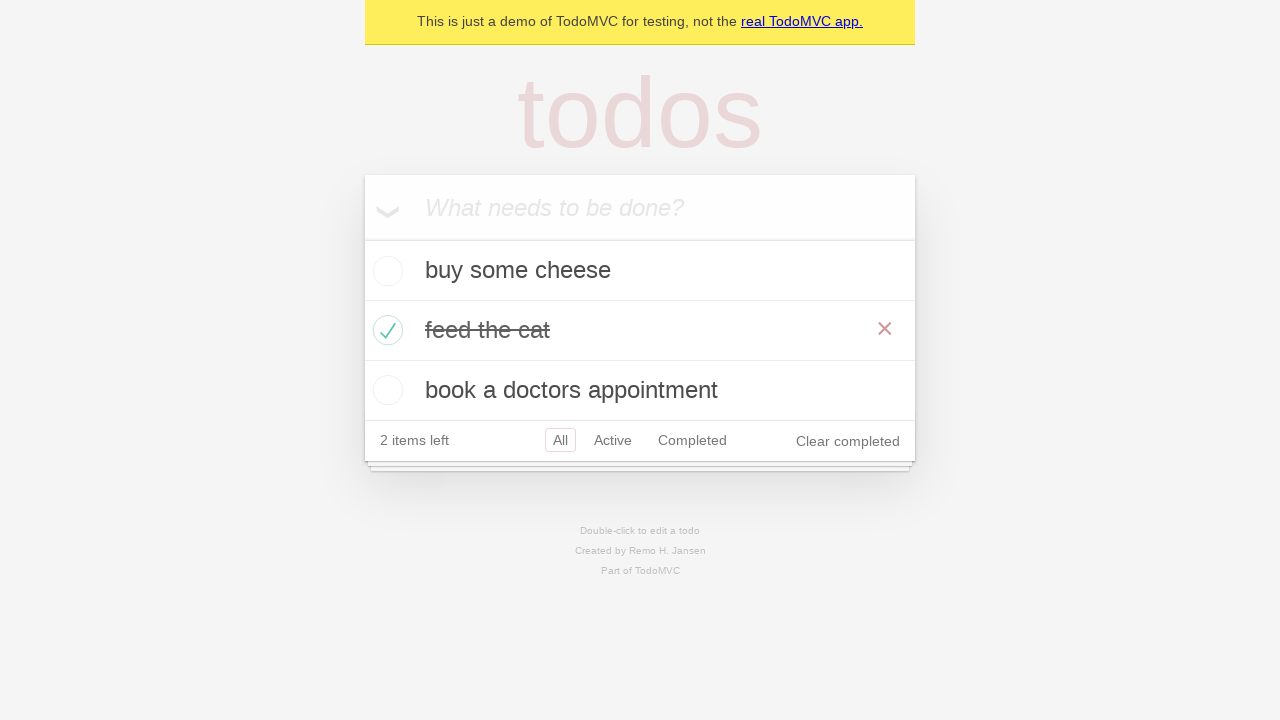

Clicked Completed filter to display only completed items at (692, 440) on .filters >> text=Completed
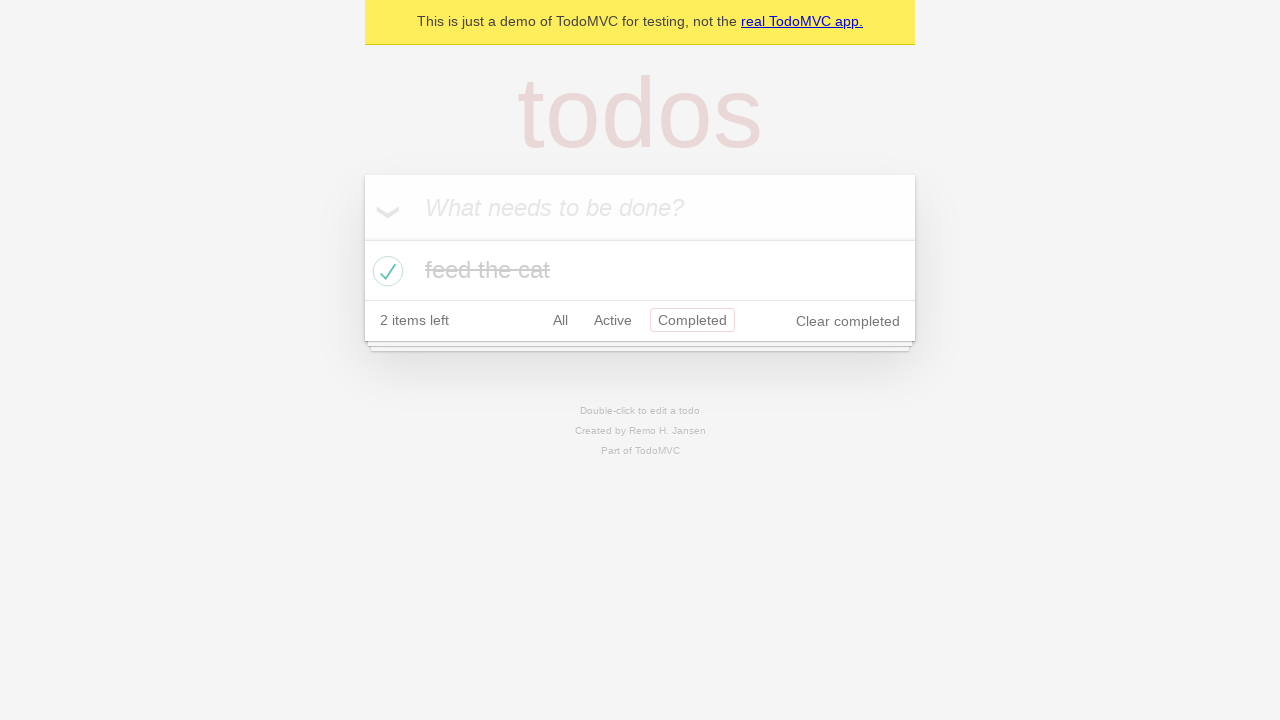

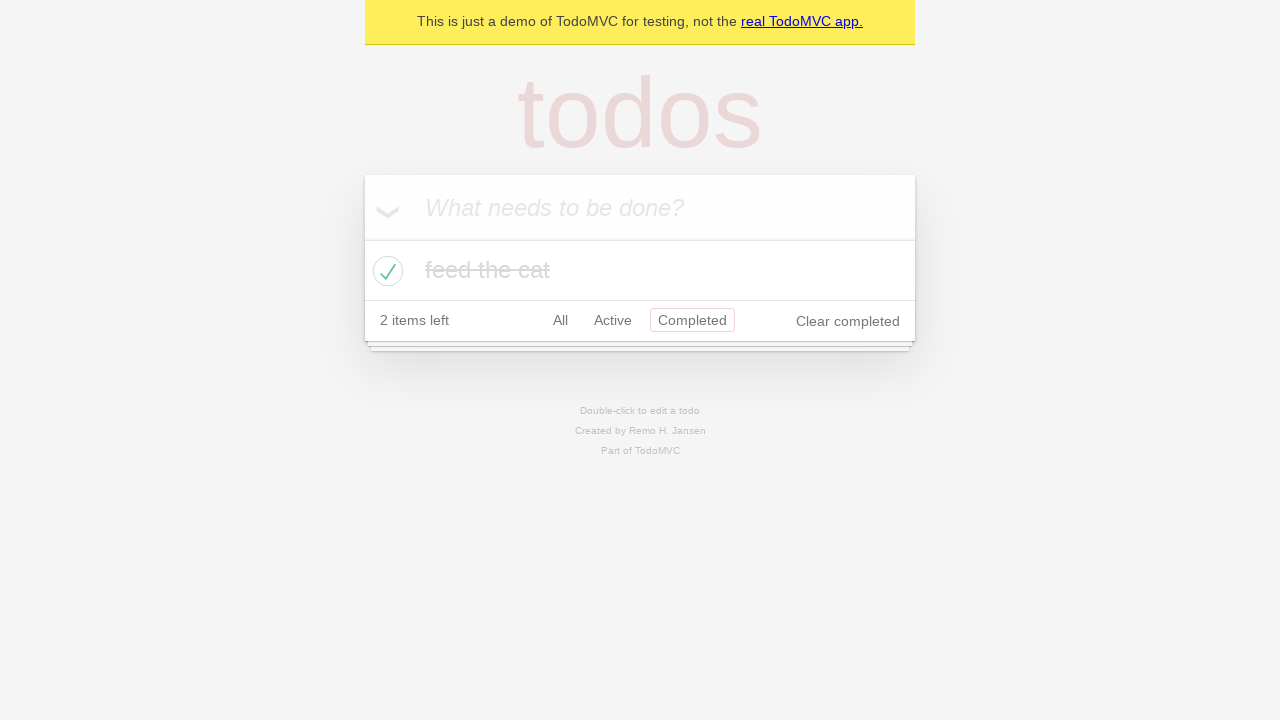